Tests the autocomplete suggestion functionality by typing "mal" into an autocomplete input field and waiting for country suggestions to appear.

Starting URL: https://rahulshettyacademy.com/AutomationPractice/

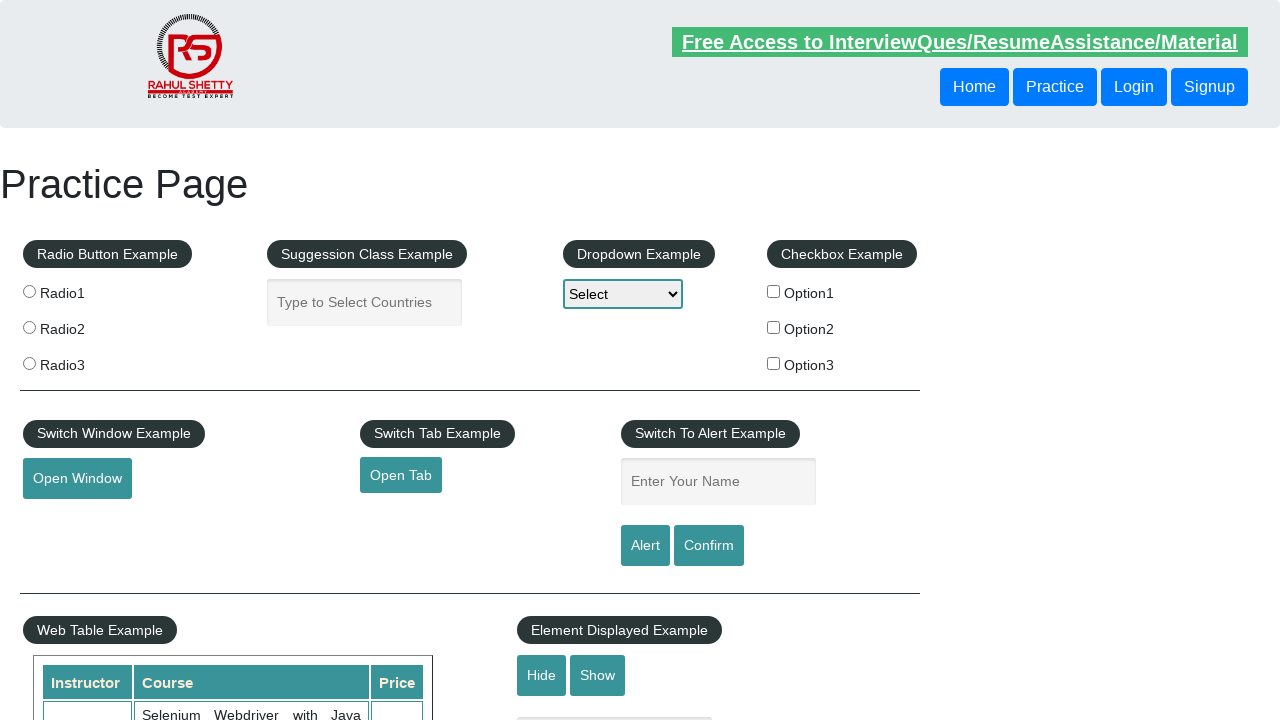

Typed 'mal' into the autocomplete input field on #autocomplete
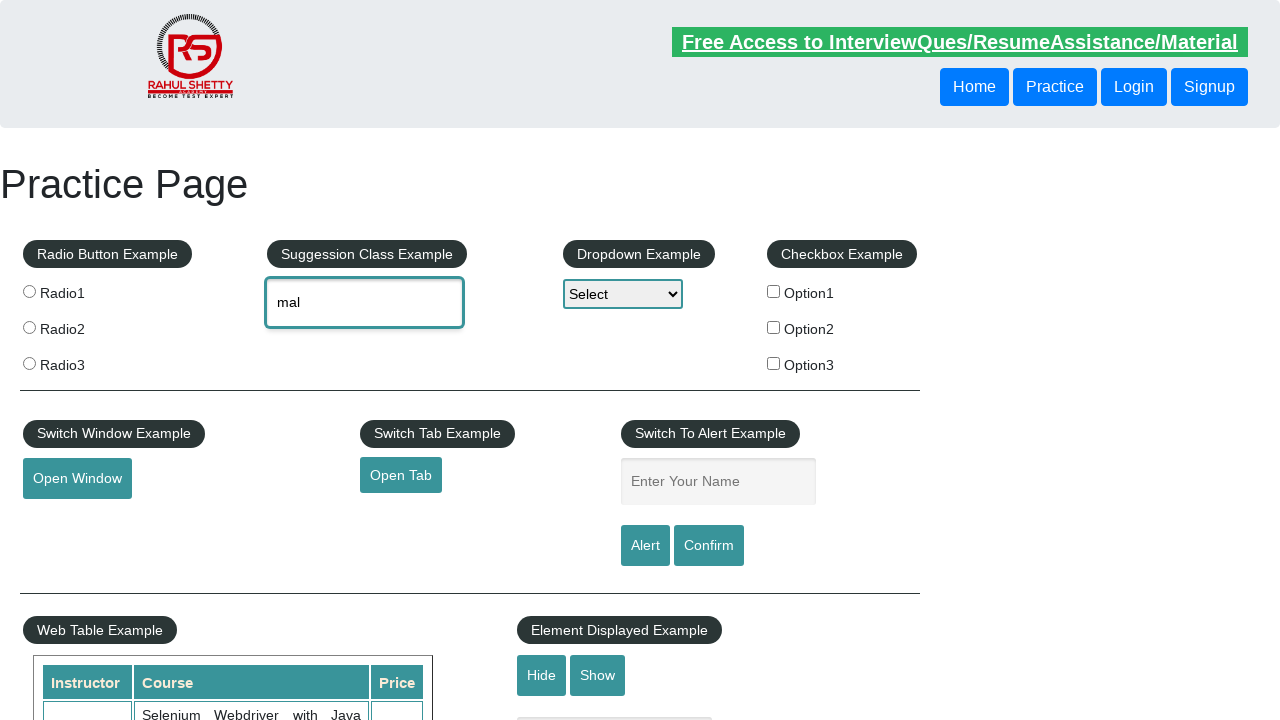

Country suggestions dropdown appeared after typing 'mal'
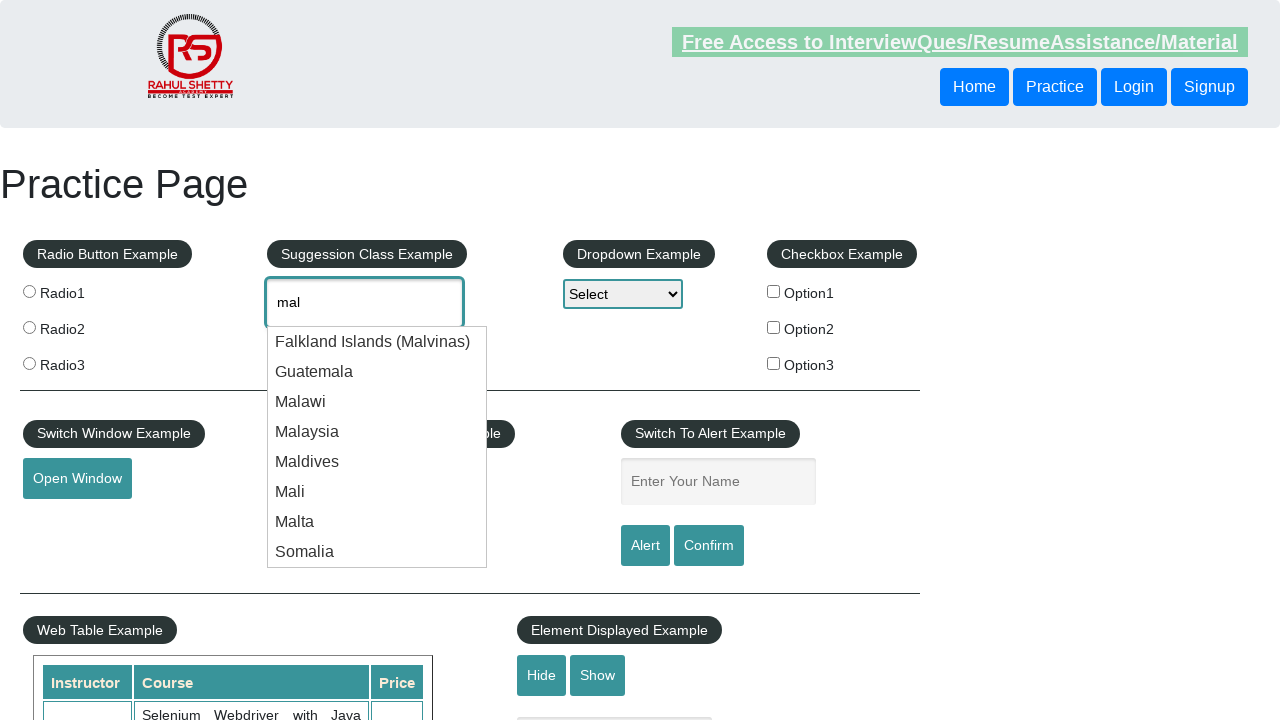

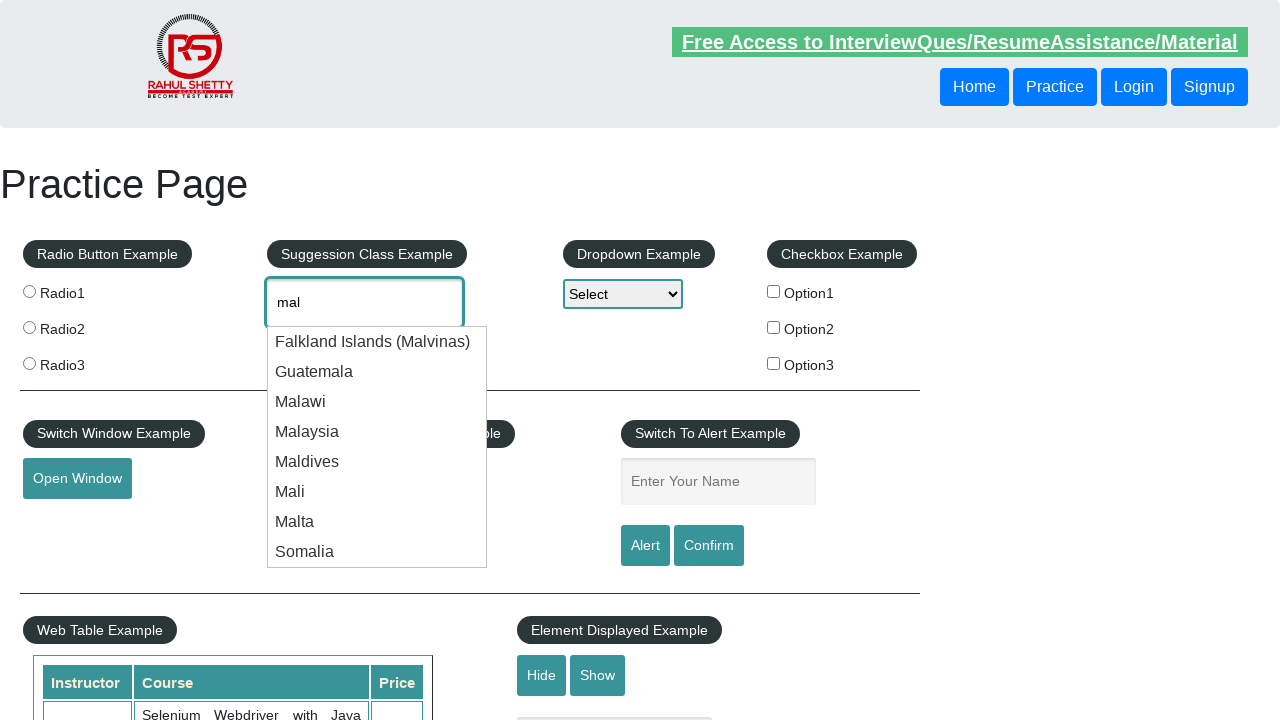